Tests text input field by entering text, verifying it was entered, then clearing the field and verifying it's empty

Starting URL: https://bonigarcia.dev/selenium-webdriver-java/web-form.html

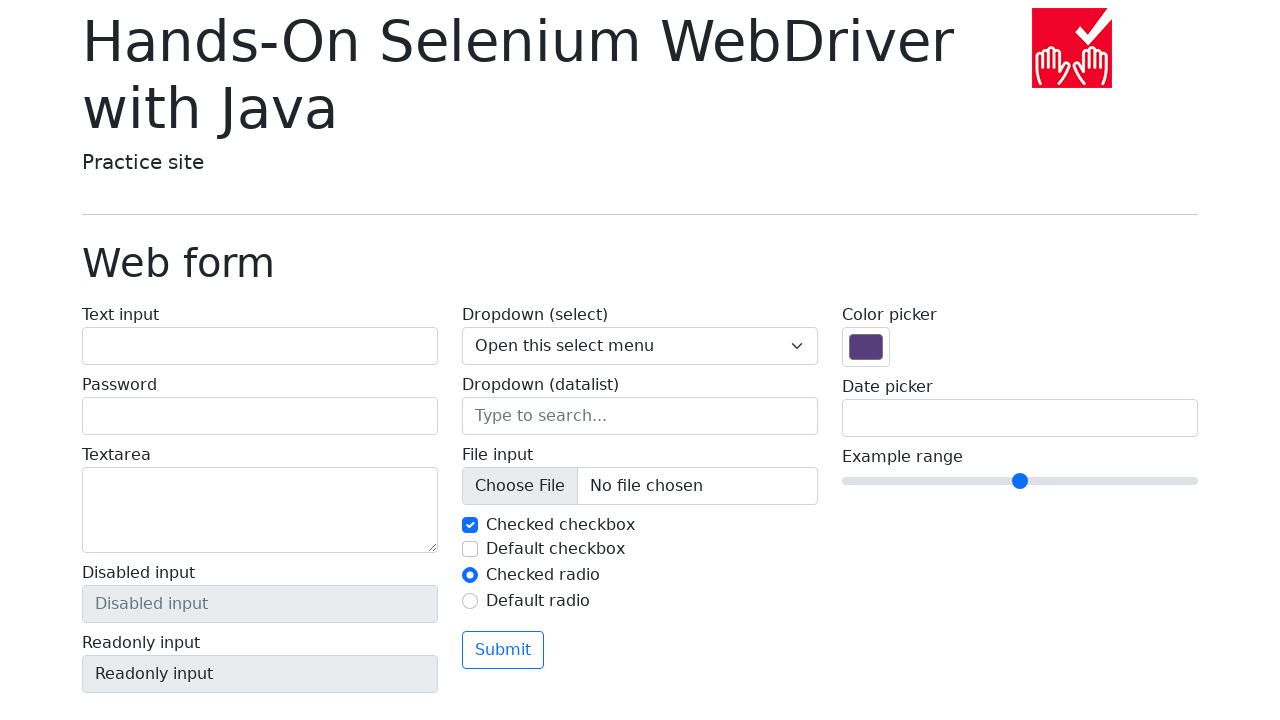

Filled text input field with 'textInput' on input#my-text-id
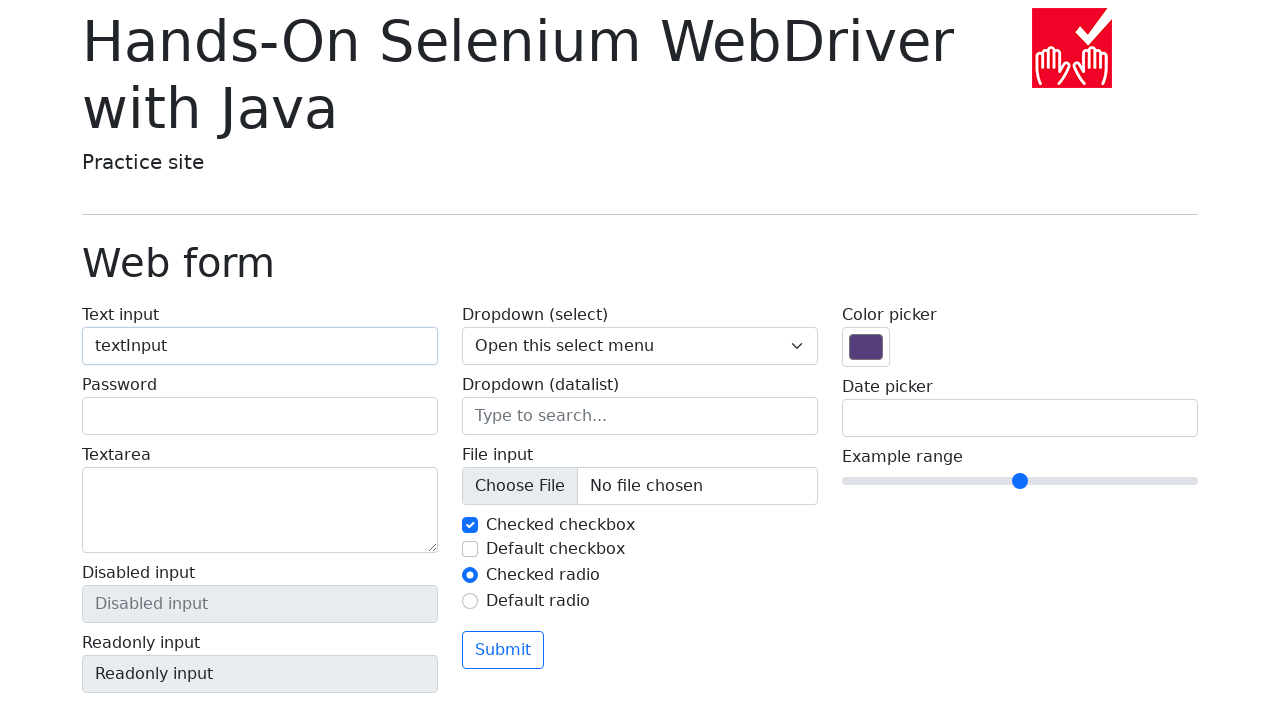

Verified text input field contains 'textInput'
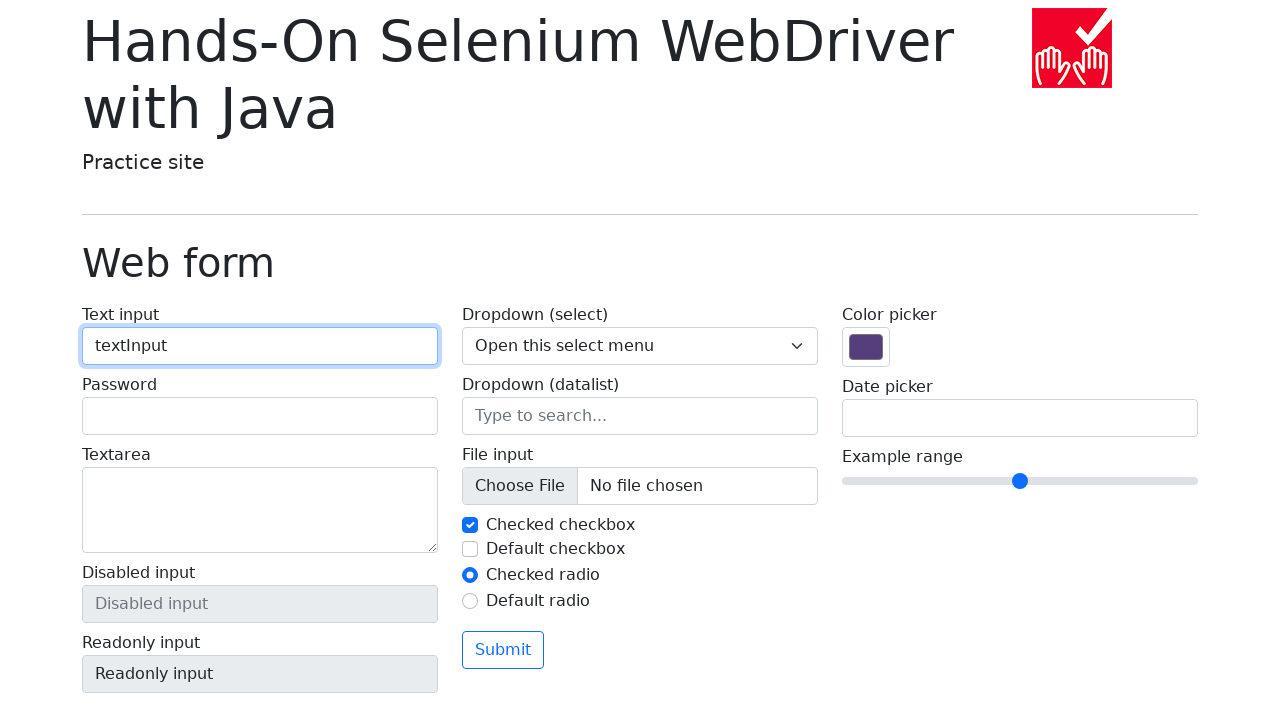

Cleared text input field on input#my-text-id
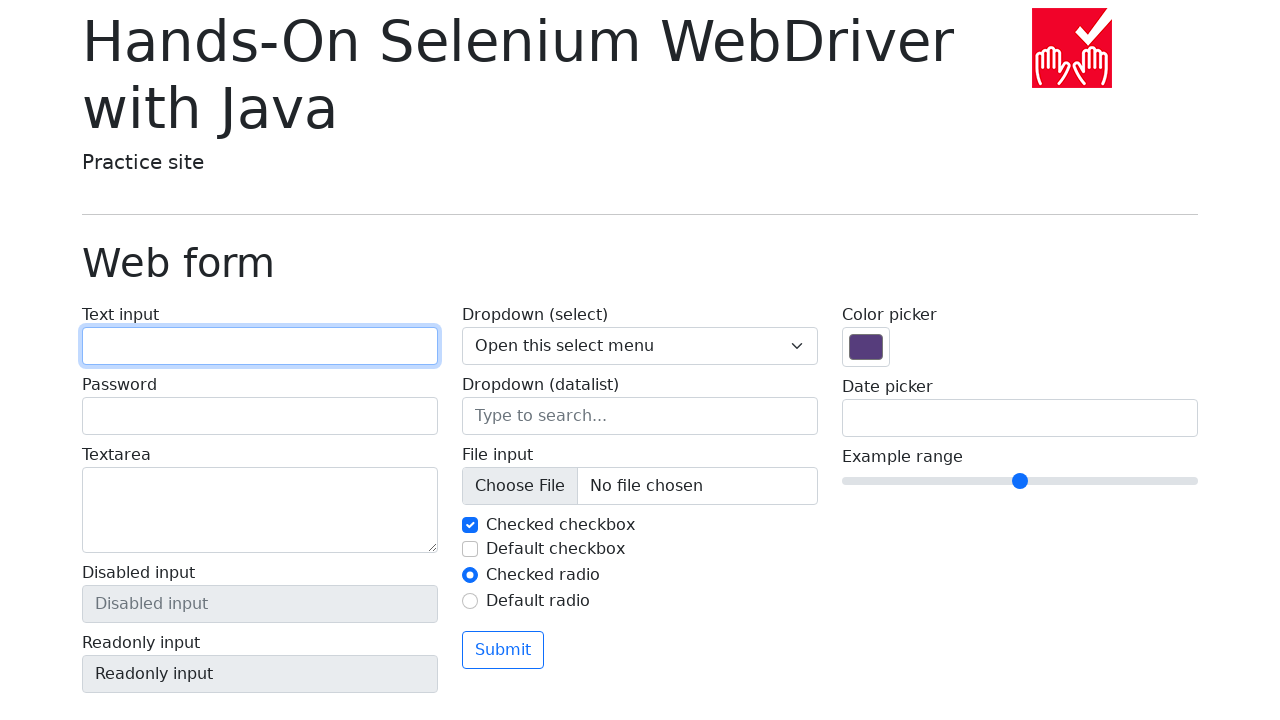

Verified text input field is now empty
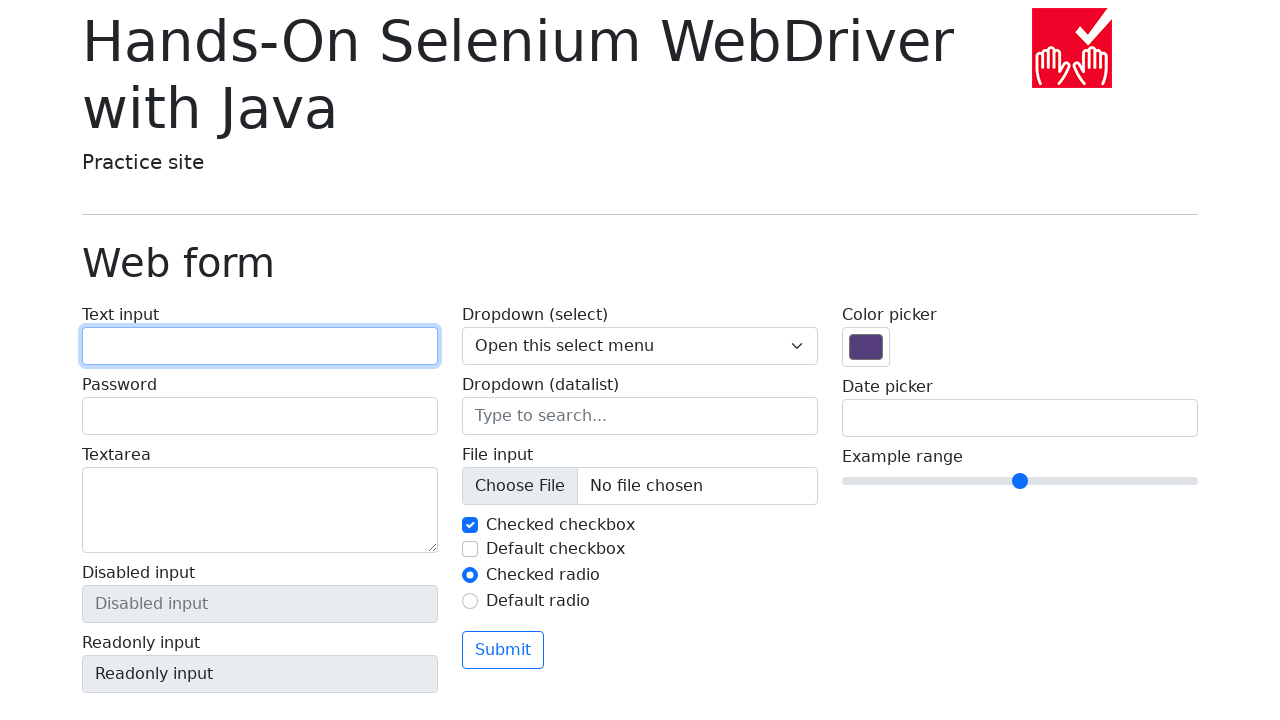

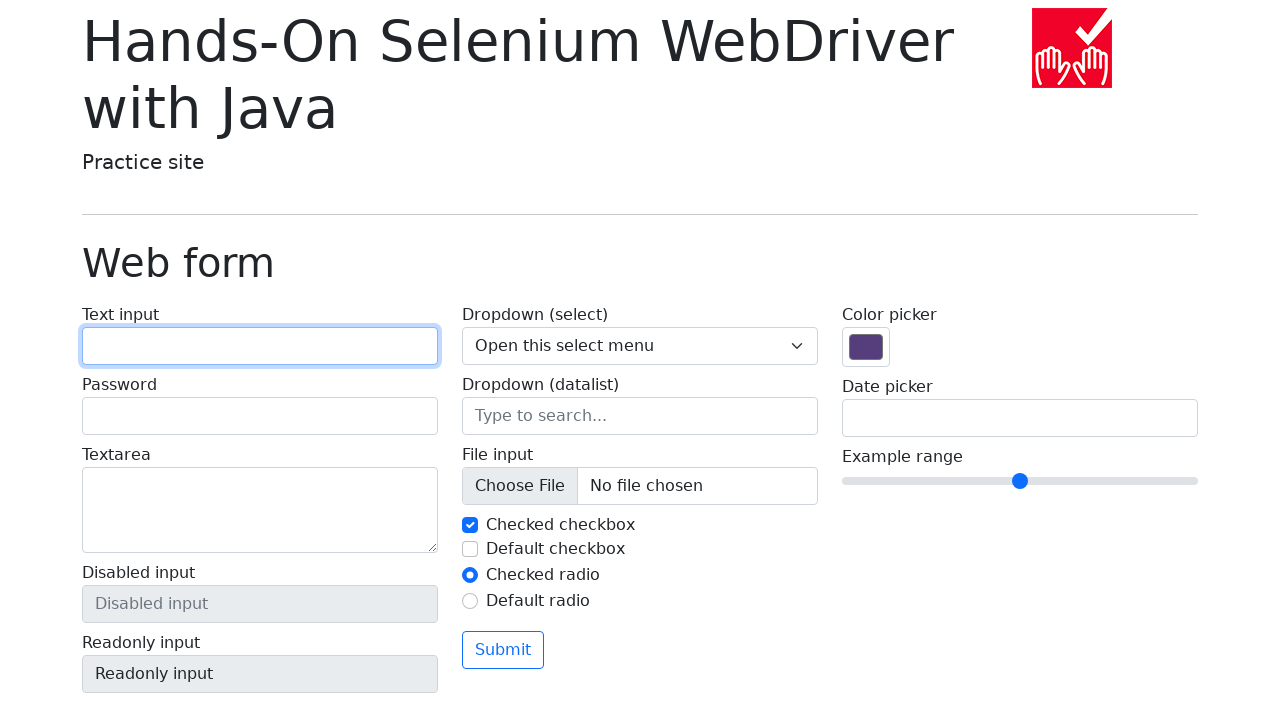